Tests registration form with valid data by filling name, mobile, email, password fields and submitting, then verifies success alert

Starting URL: https://javabykiran.com/liveproject/index.html

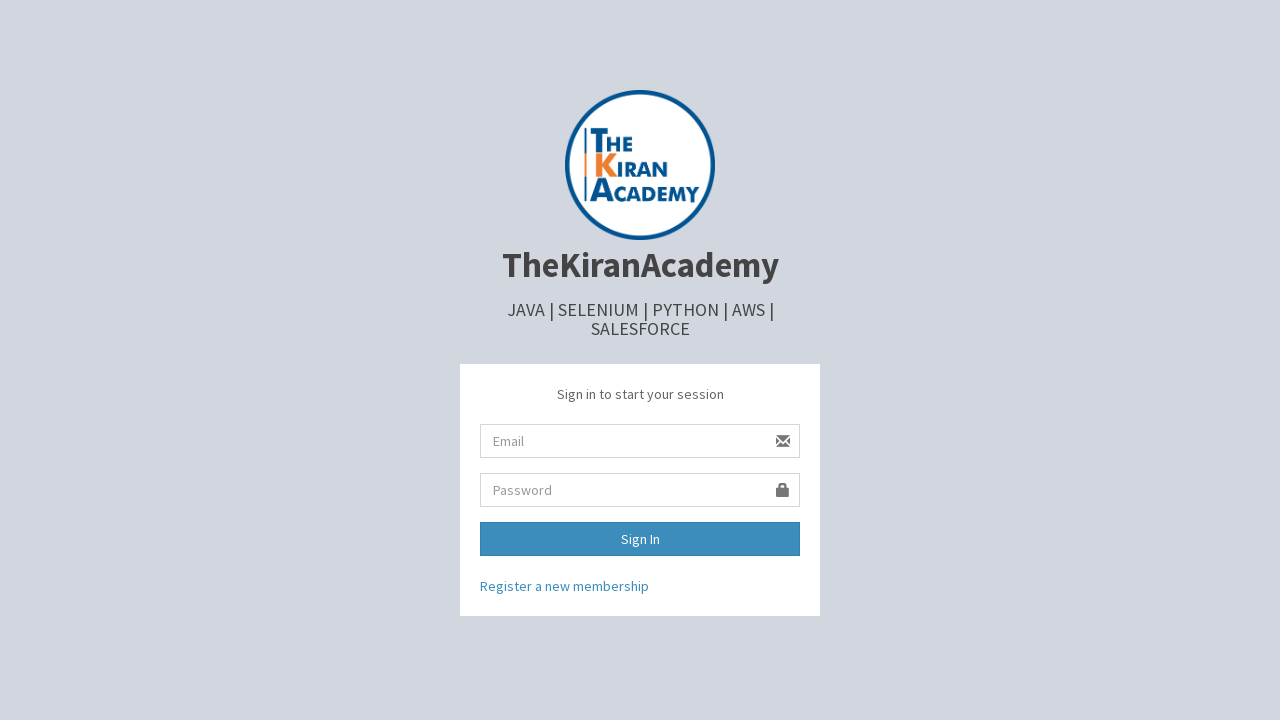

Clicked on register link at (564, 586) on xpath=/html/body/div/div[2]/a
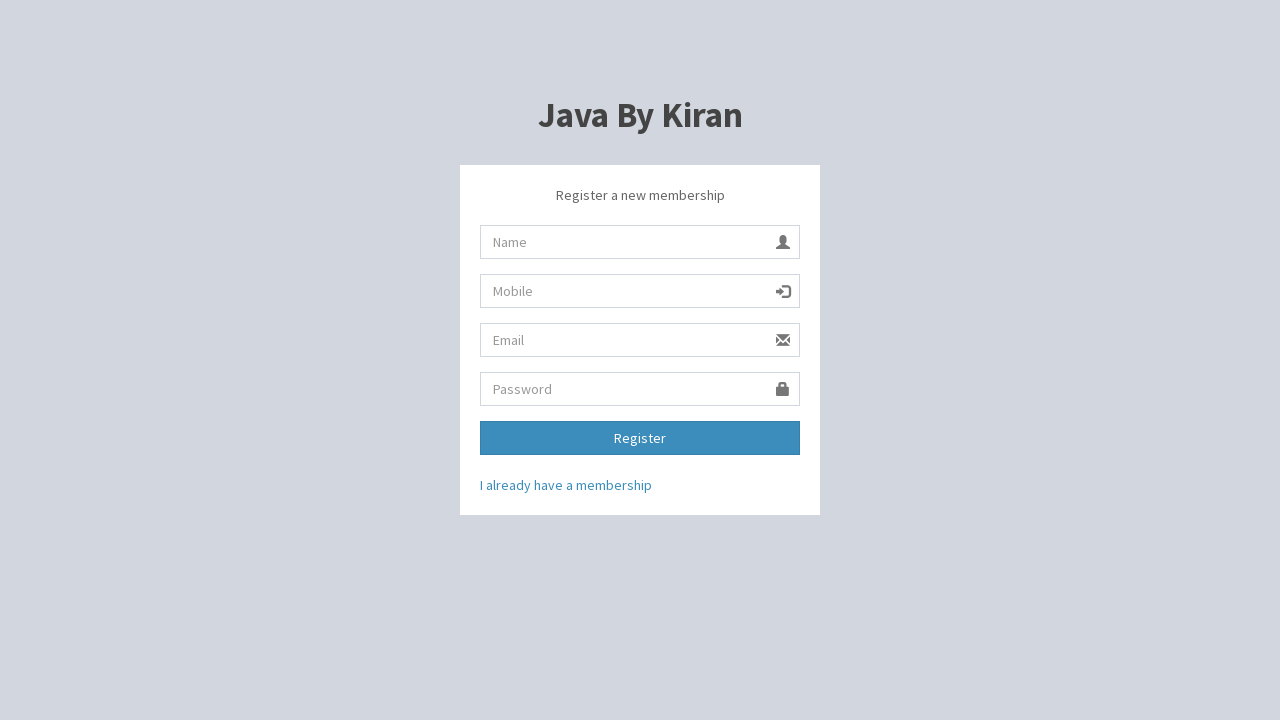

Filled name field with 'Mahek' on #name
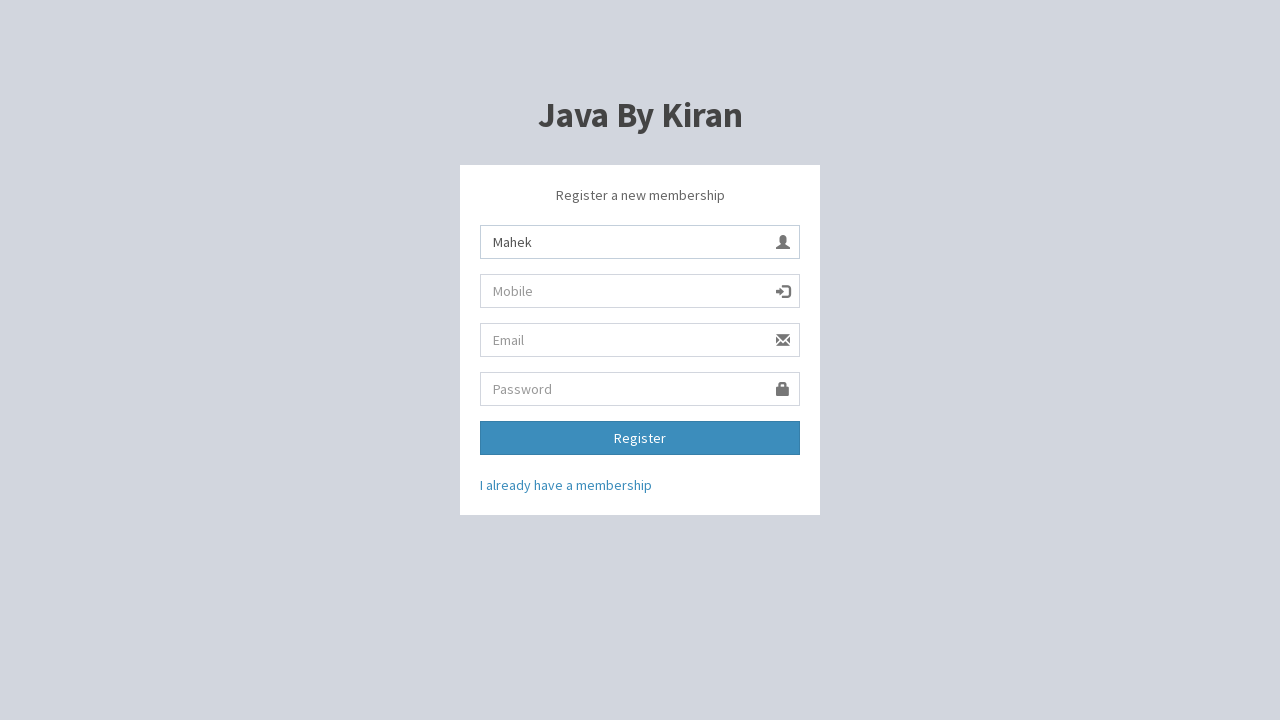

Filled mobile field with '1234561234' on #mobile
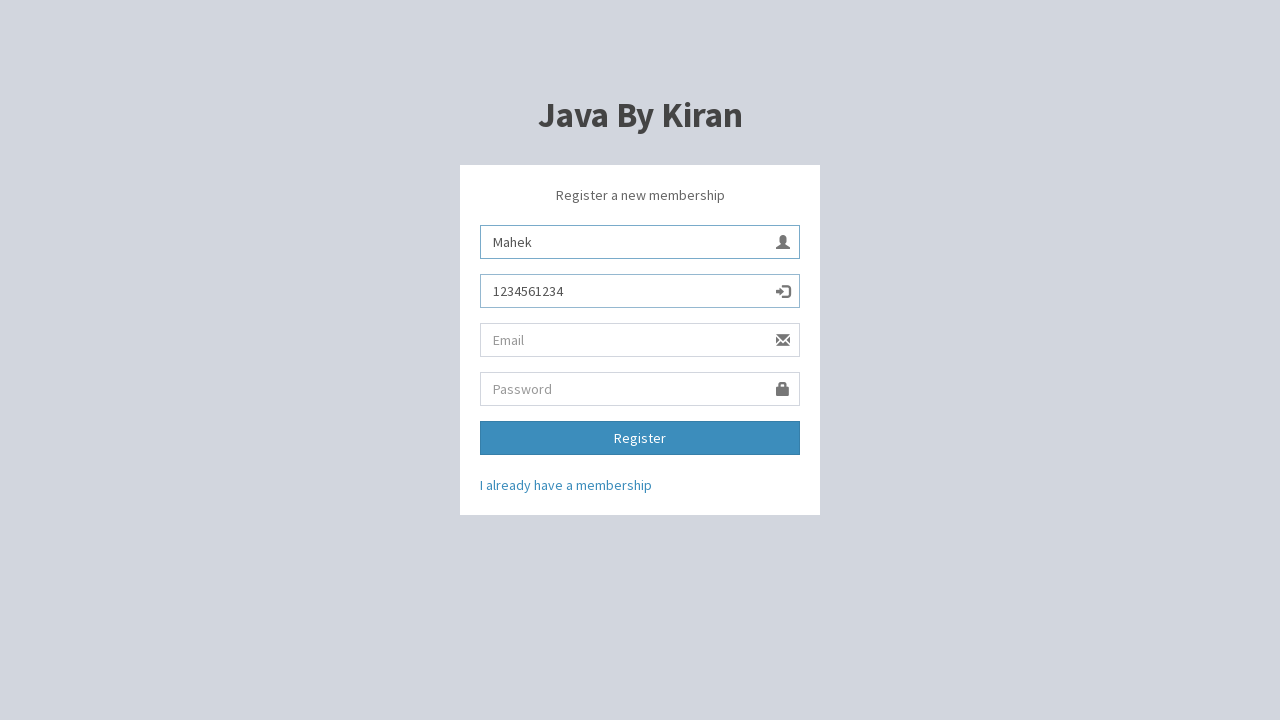

Filled email field with 'ab@gmail.com' on #email
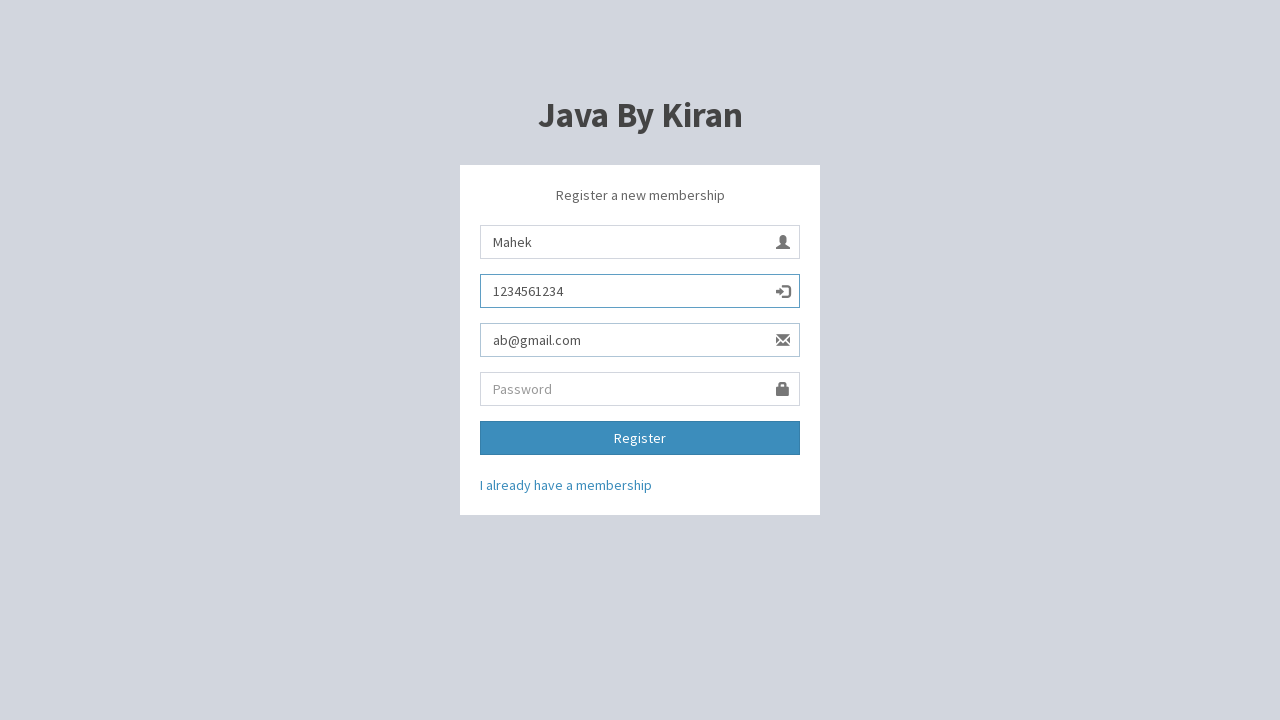

Filled password field with '123' on #password
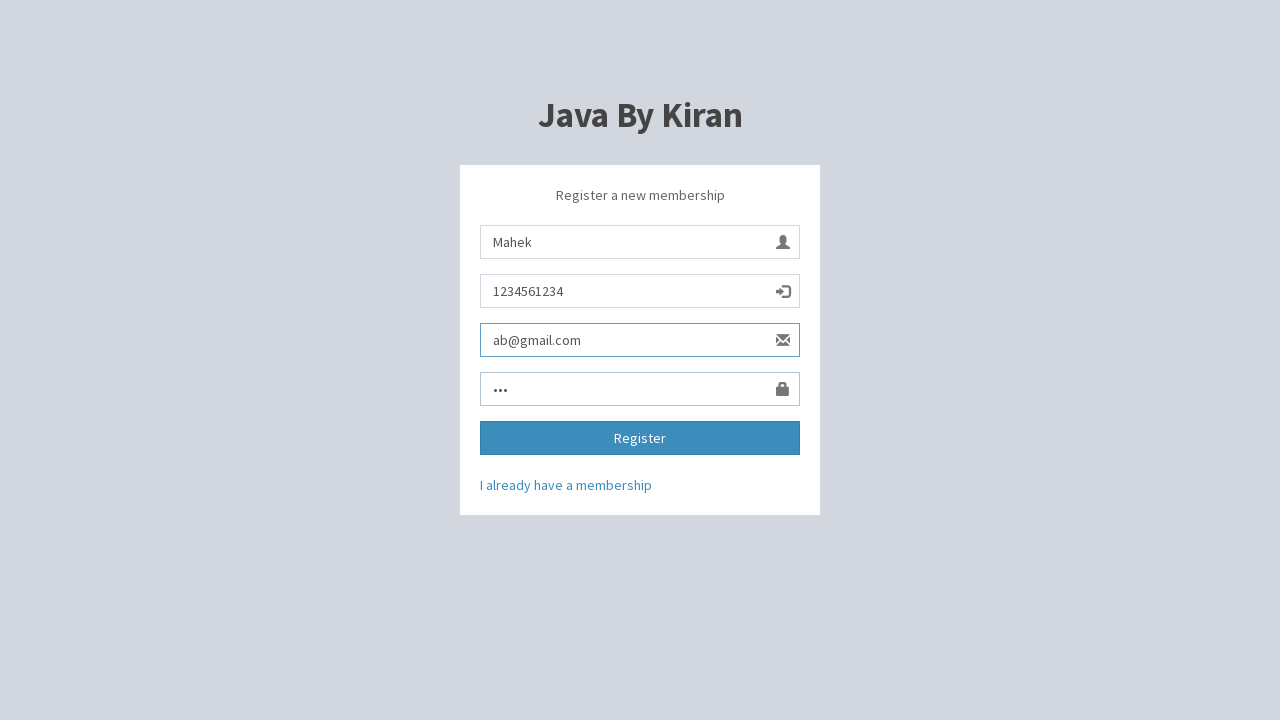

Clicked register button to submit form at (640, 438) on xpath=//*[@id='form']/div[5]/div/button
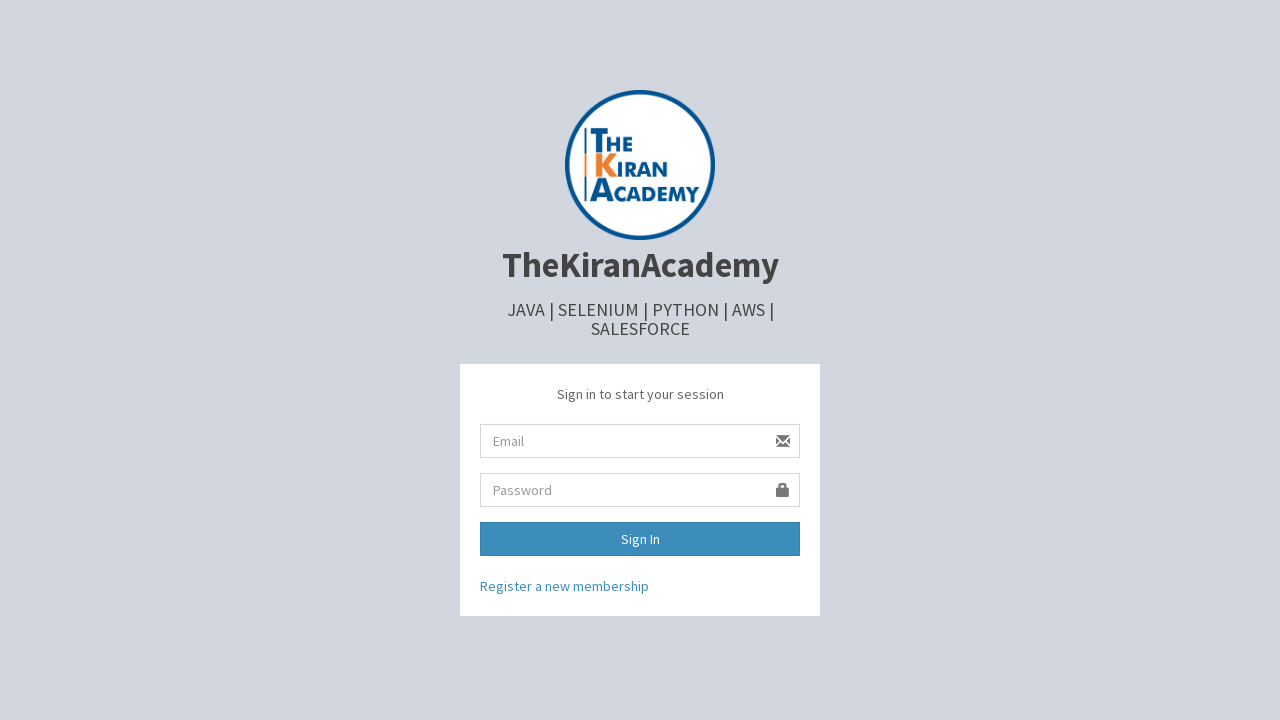

Retrieved alert message content
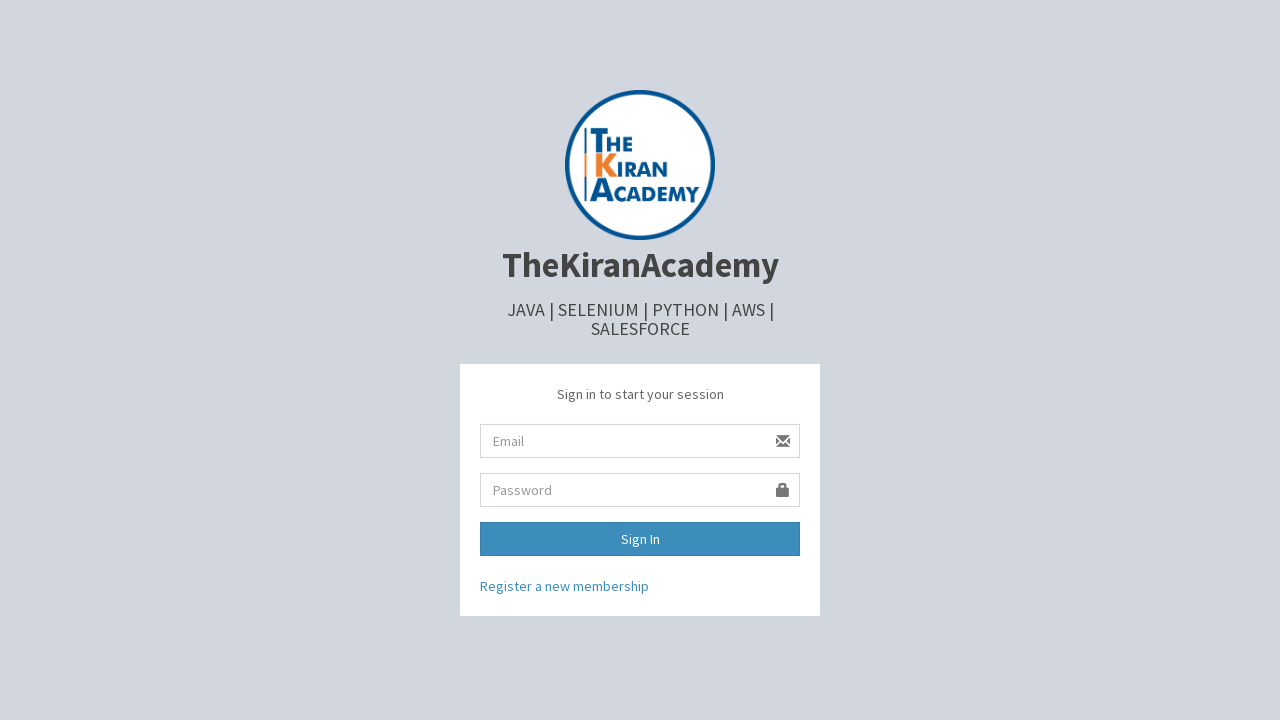

Set up dialog handler to accept alerts
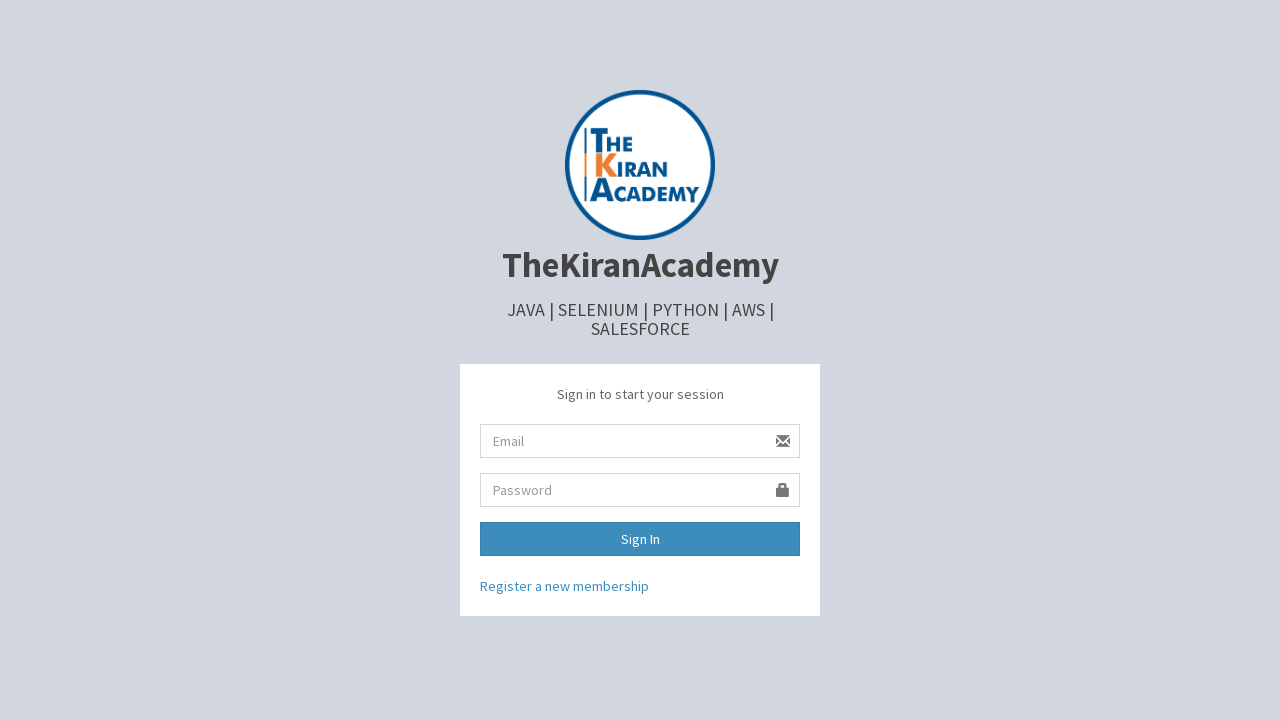

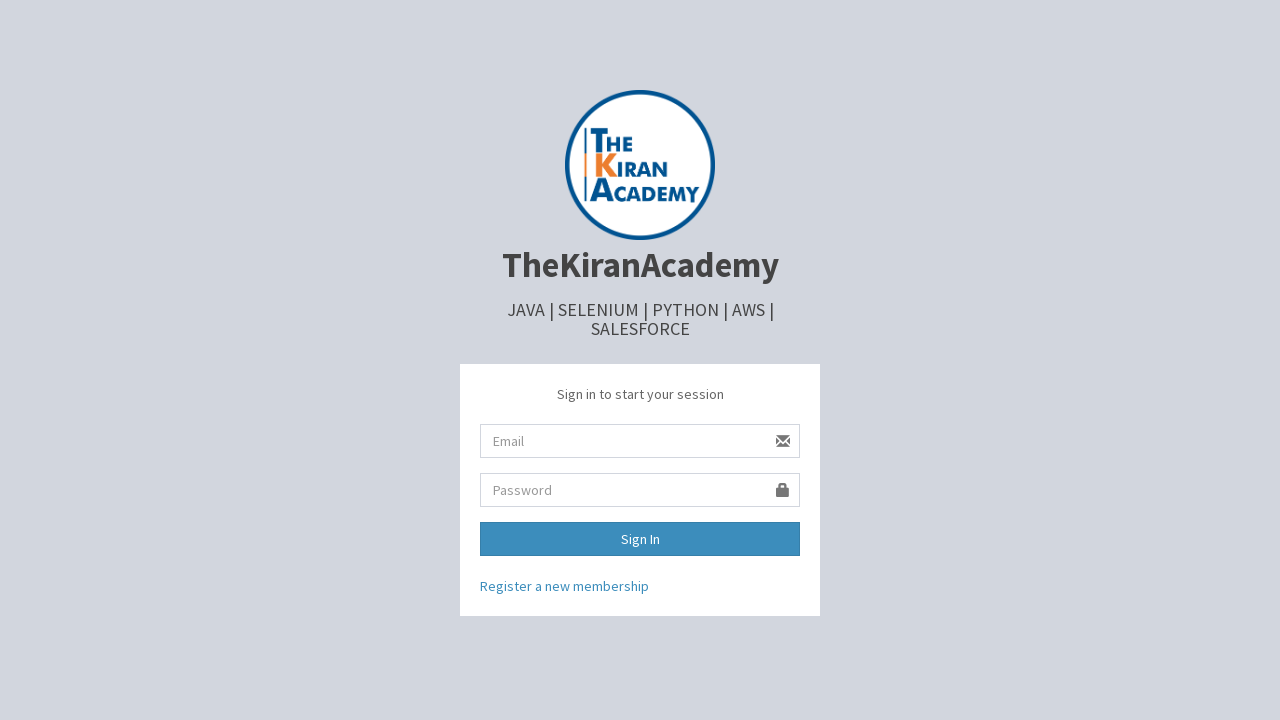